Navigates to GuitarTube home page and then to a video watch page, verifying that video-related elements are present on the page.

Starting URL: https://guitartube.vercel.app

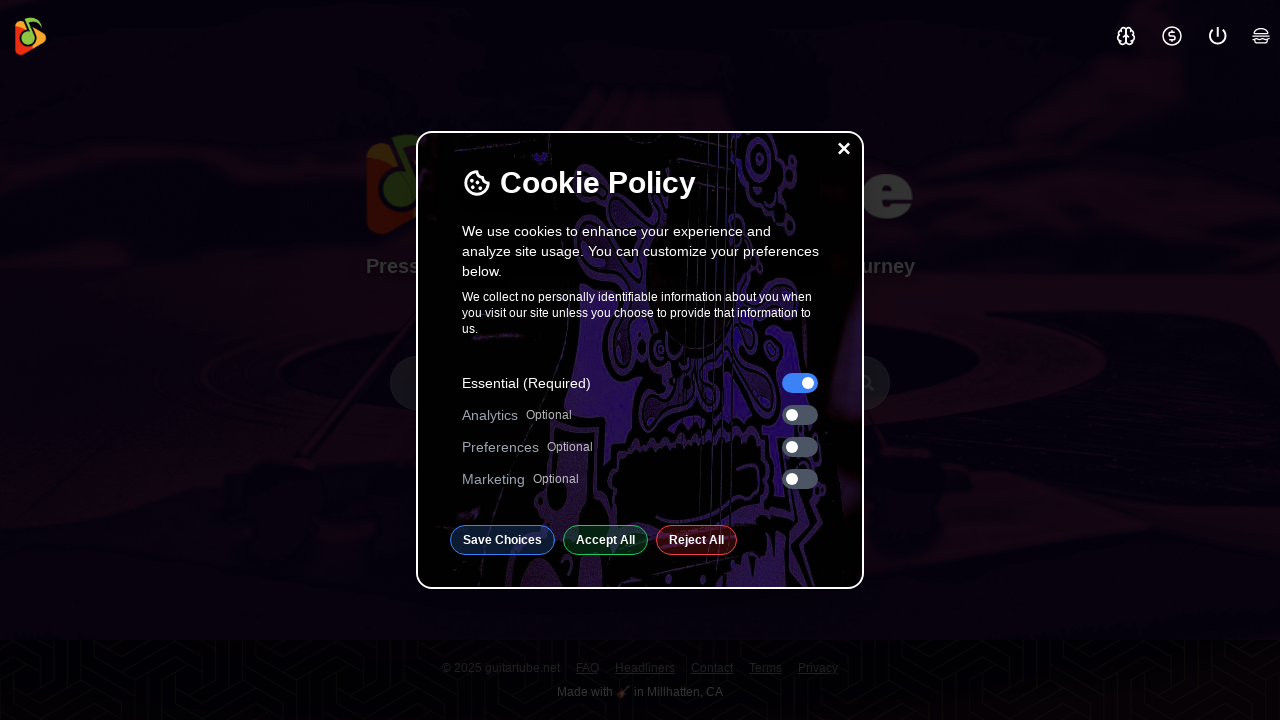

Waited for home page to load with networkidle state
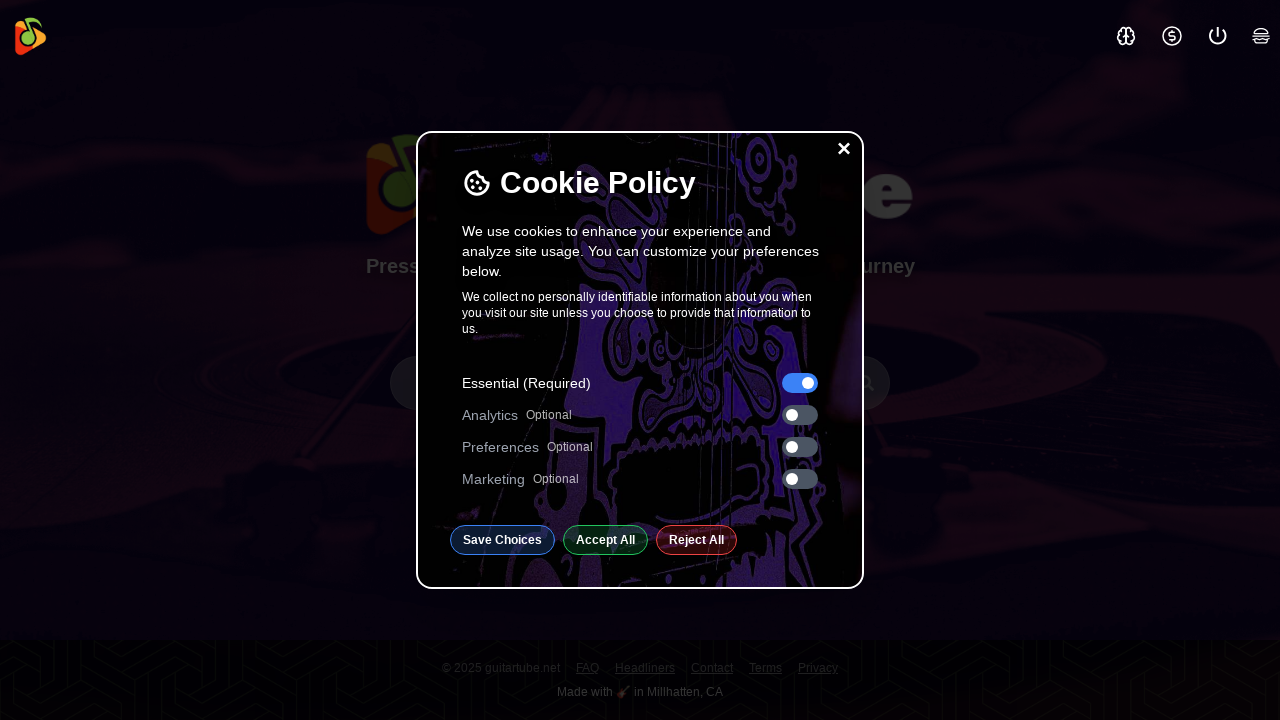

Verified buttons and links are present on home page
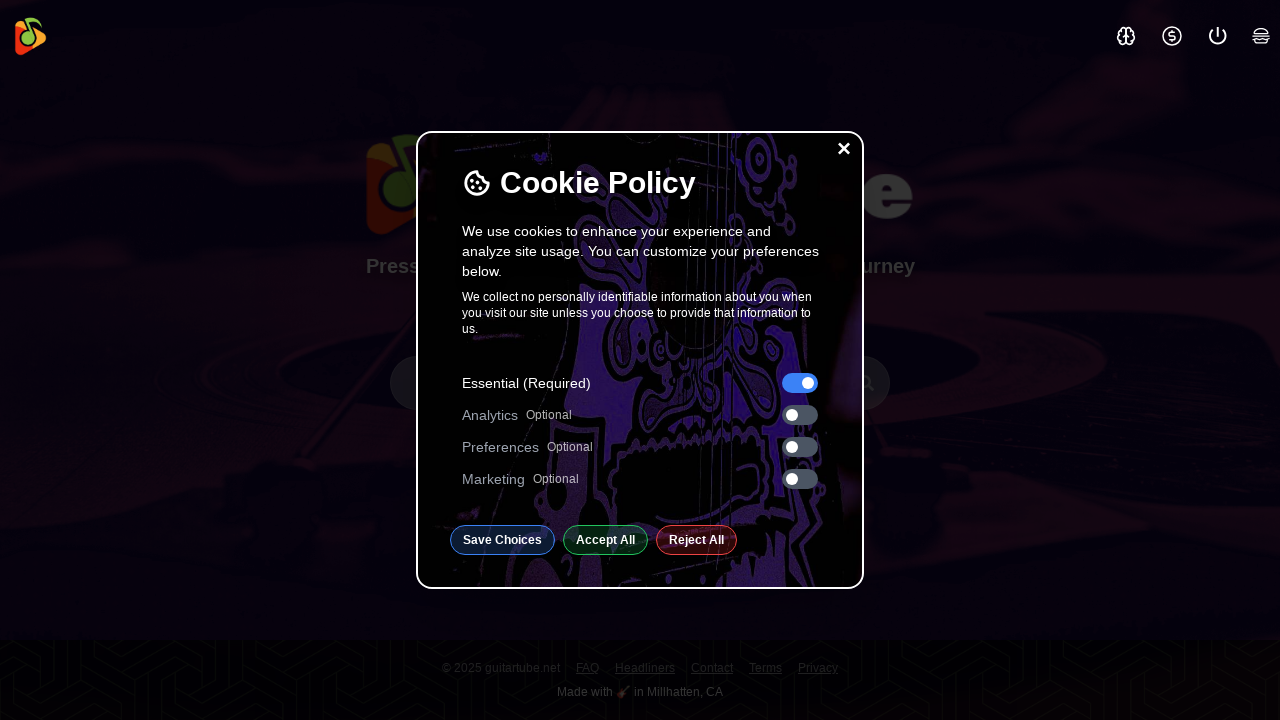

Navigated to video watch page
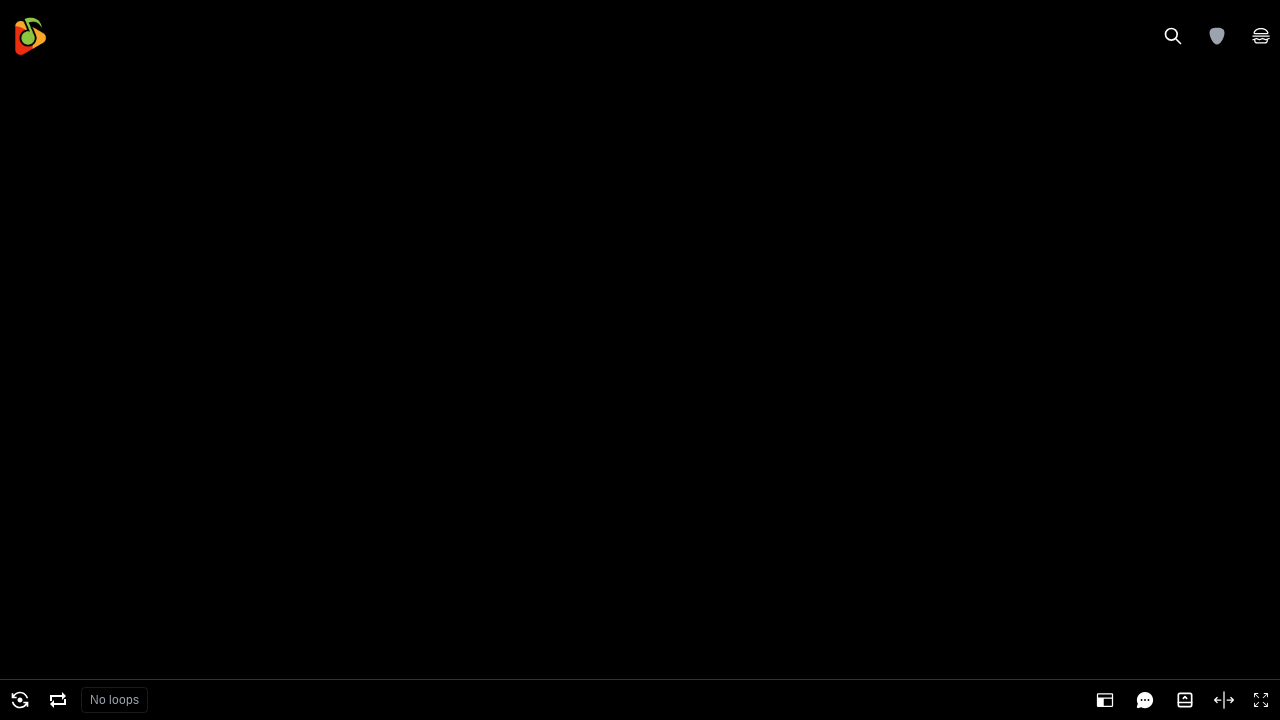

Waited for watch page to load with networkidle state
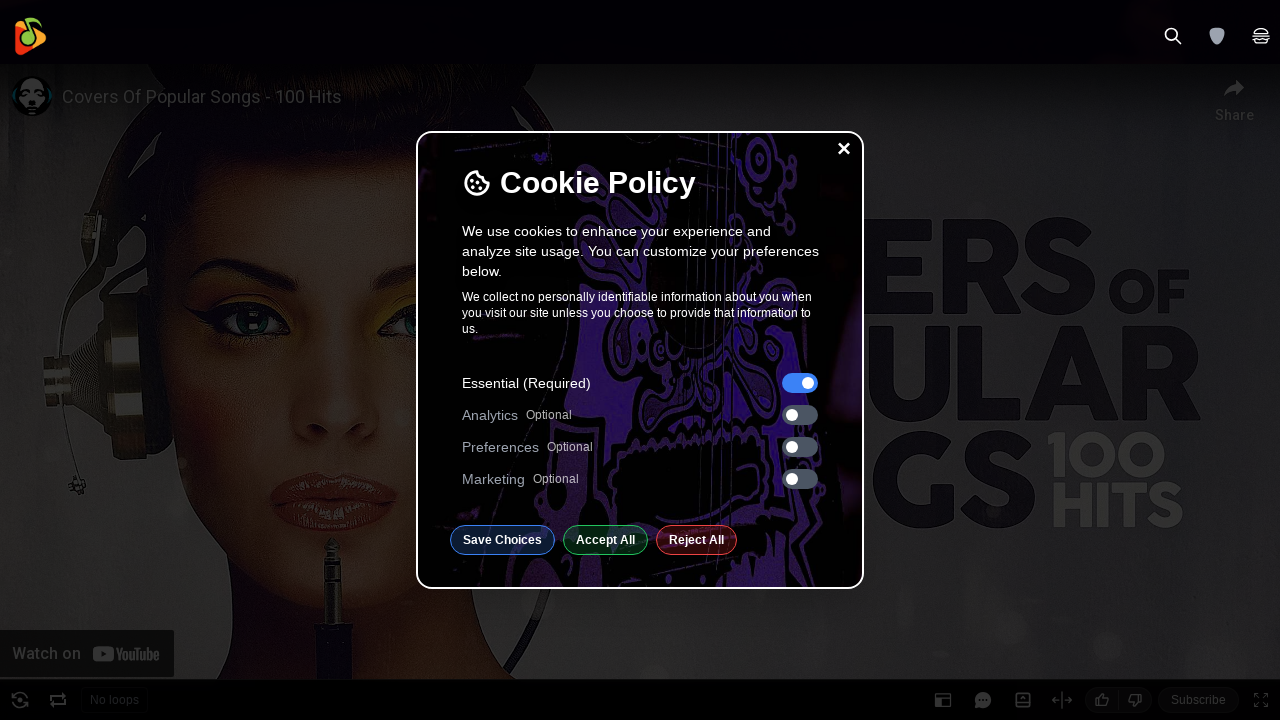

Verified video-related elements are present on watch page
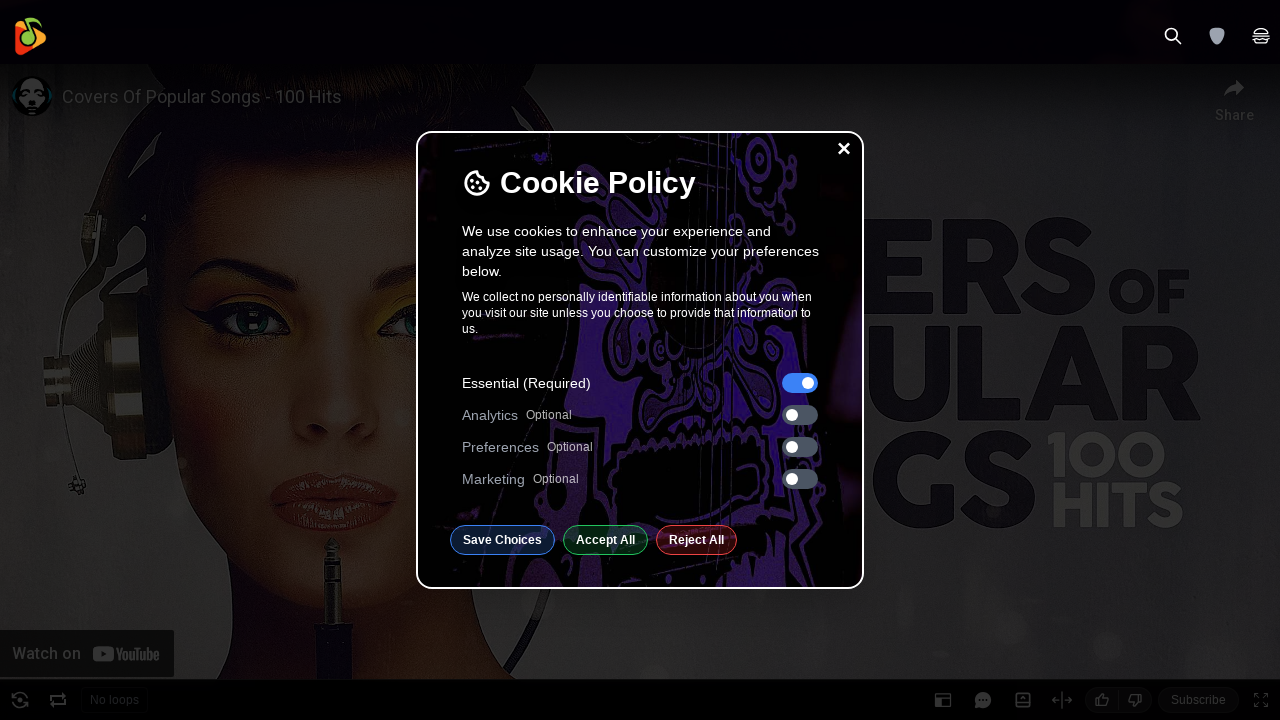

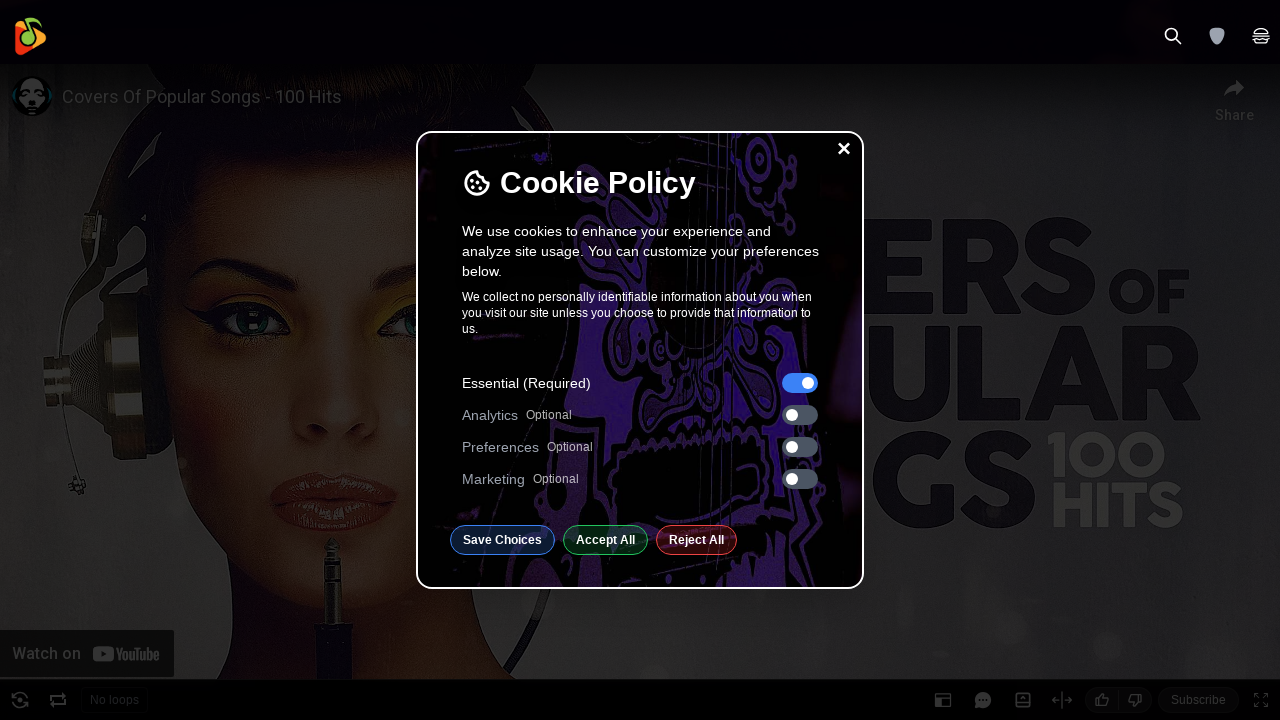